Opens a text comparison website, then opens ChatGPT in a new window/tab and navigates to it

Starting URL: https://text-compare.com/

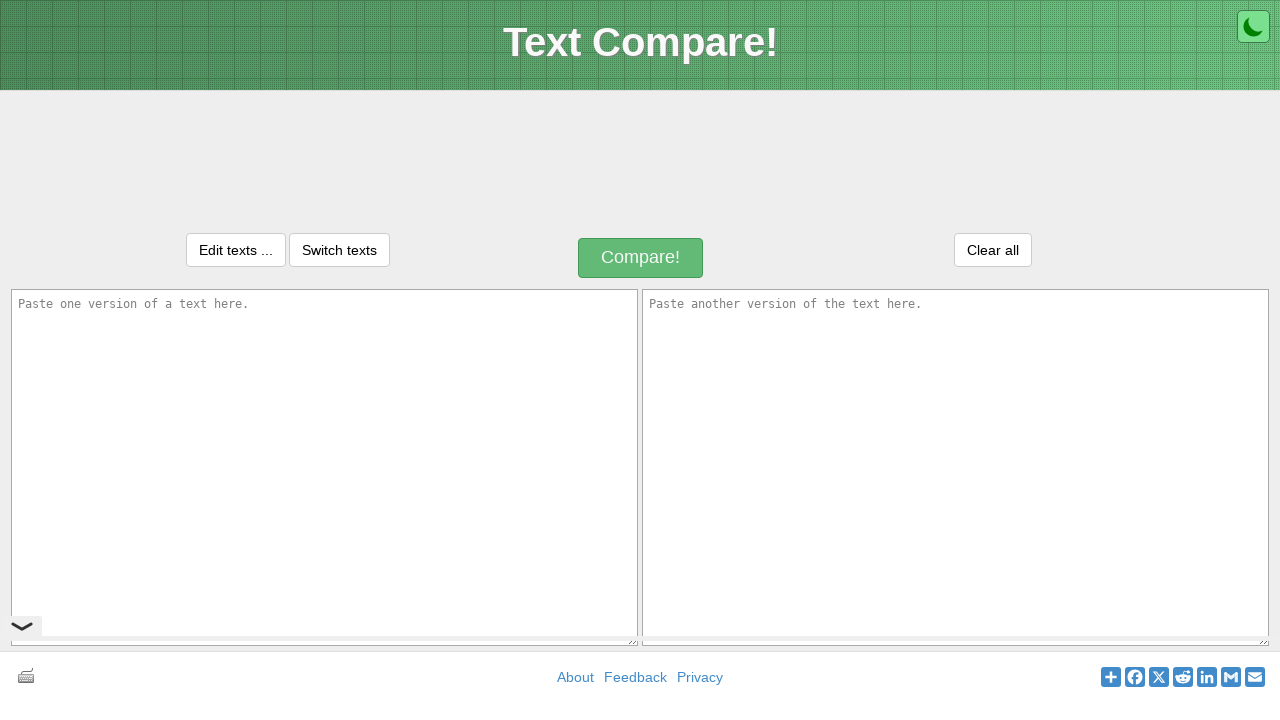

Created new page/tab in browser context
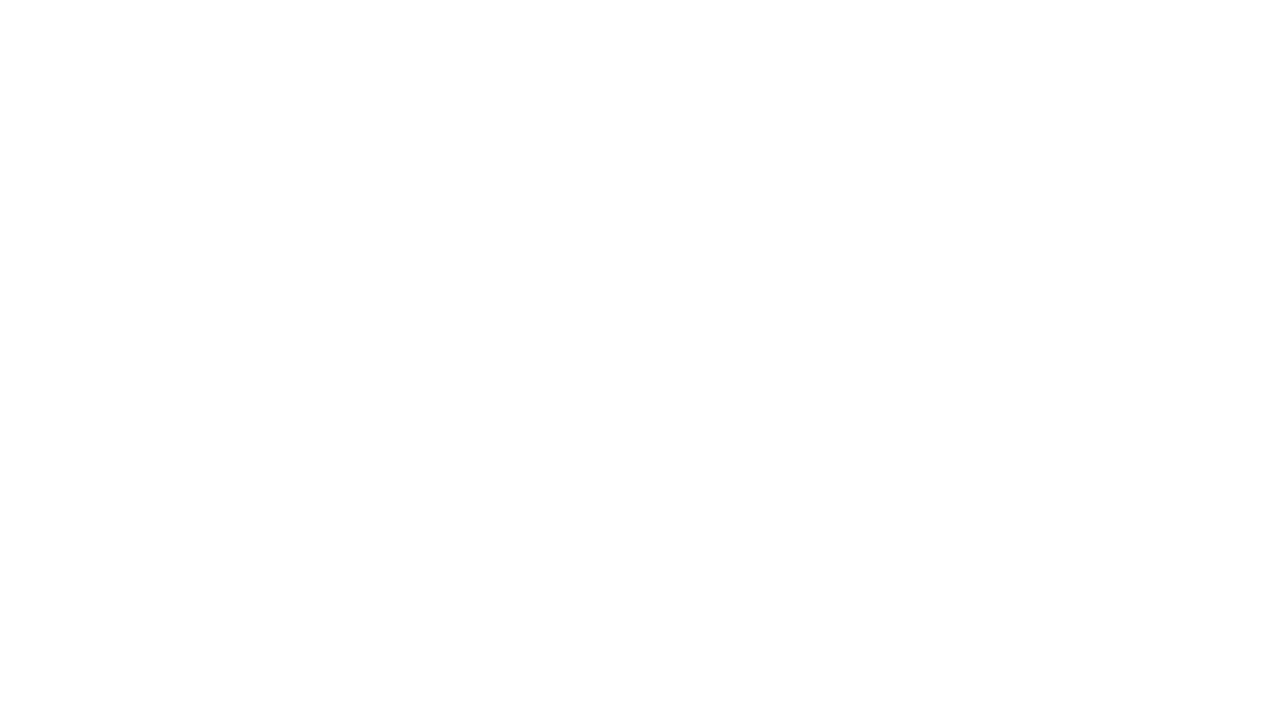

Navigated new page to ChatGPT at https://chatgpt.com/
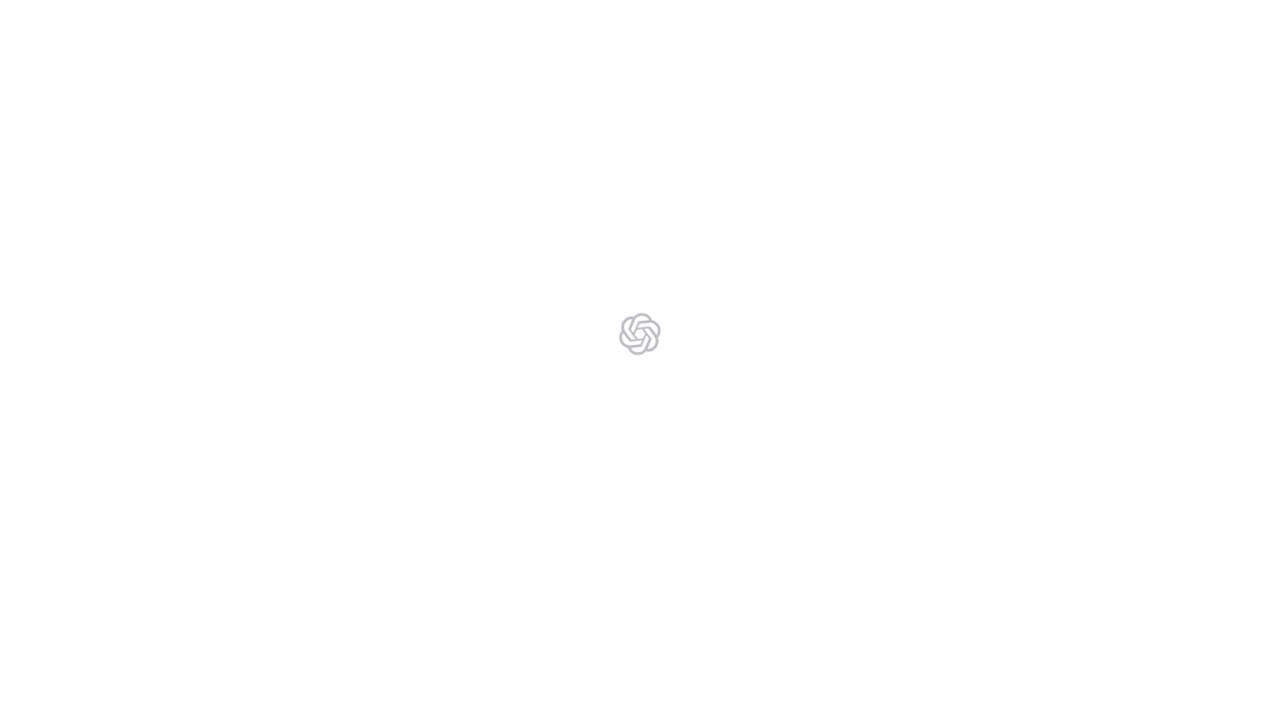

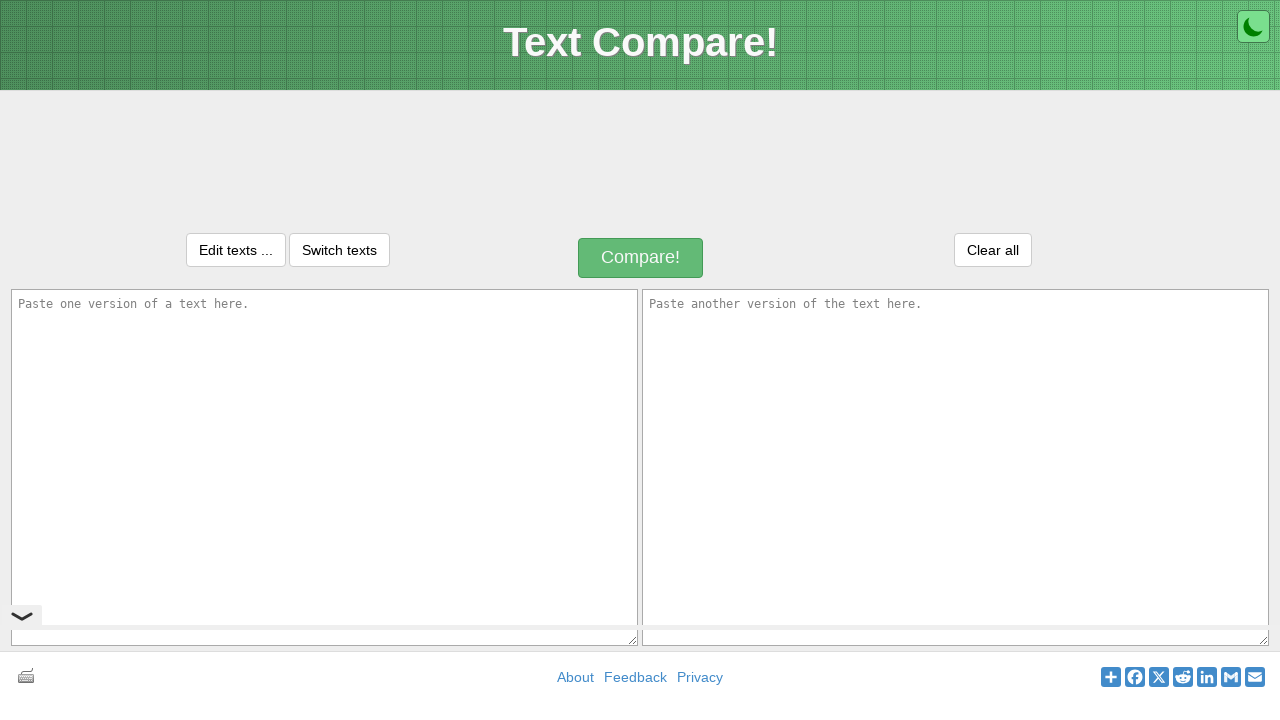